Tests that Clear completed button is hidden when there are no completed items

Starting URL: https://demo.playwright.dev/todomvc

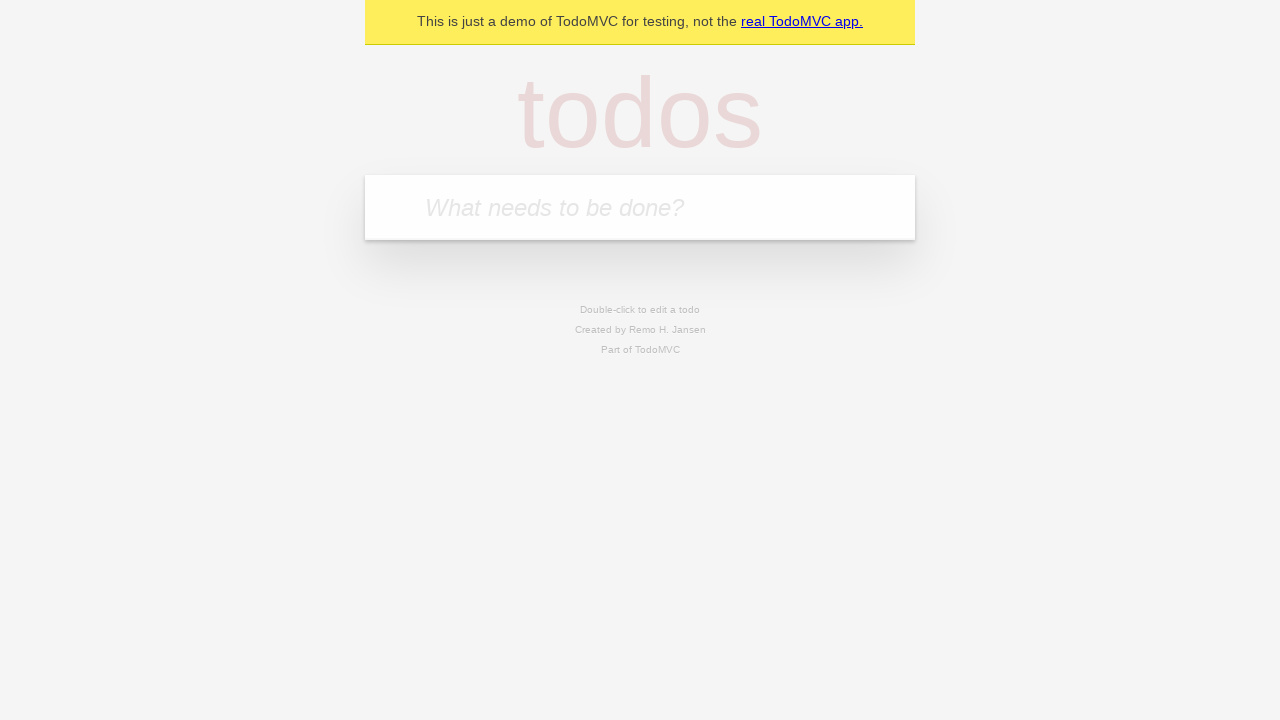

Filled todo input with 'buy some cheese' on internal:attr=[placeholder="What needs to be done?"i]
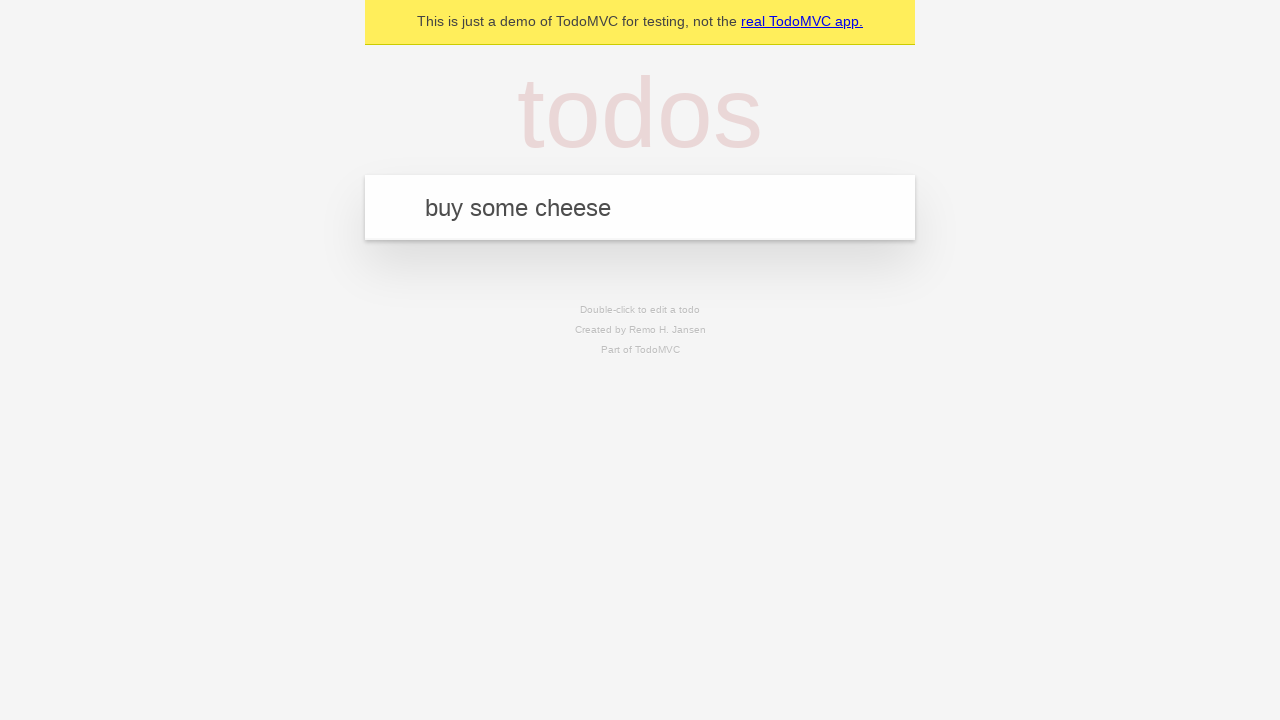

Pressed Enter to create first todo on internal:attr=[placeholder="What needs to be done?"i]
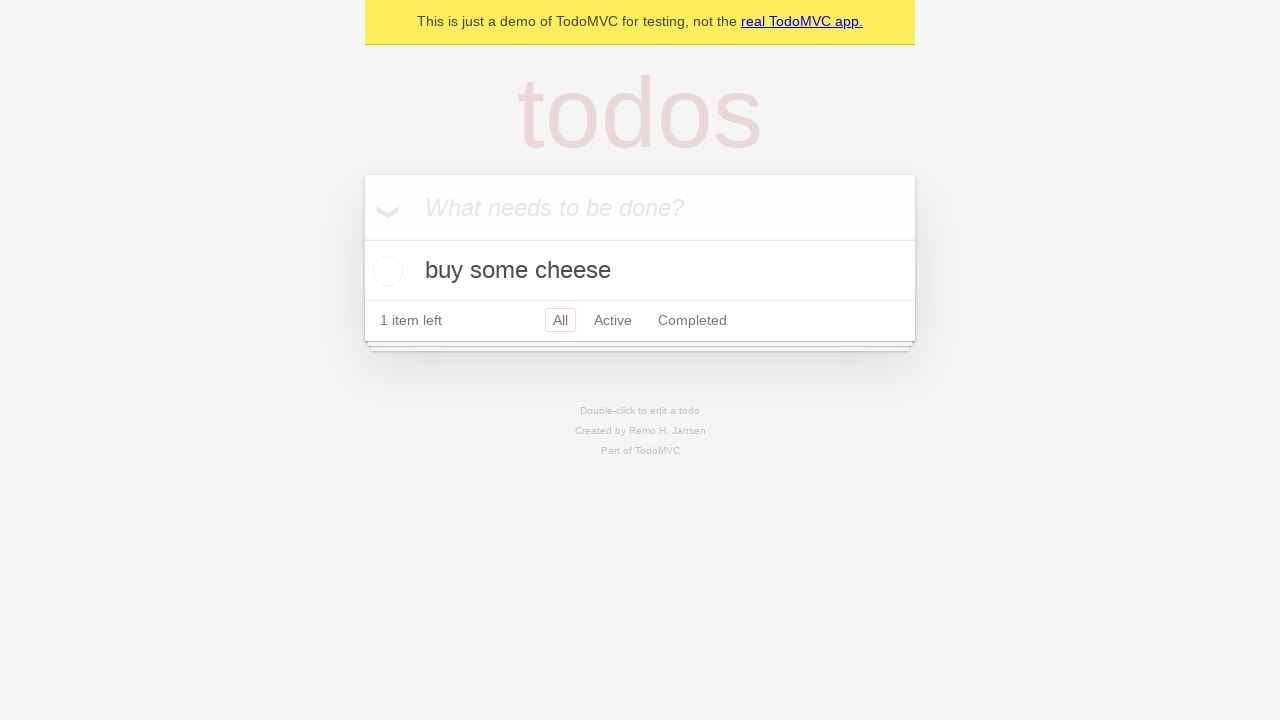

Filled todo input with 'feed the cat' on internal:attr=[placeholder="What needs to be done?"i]
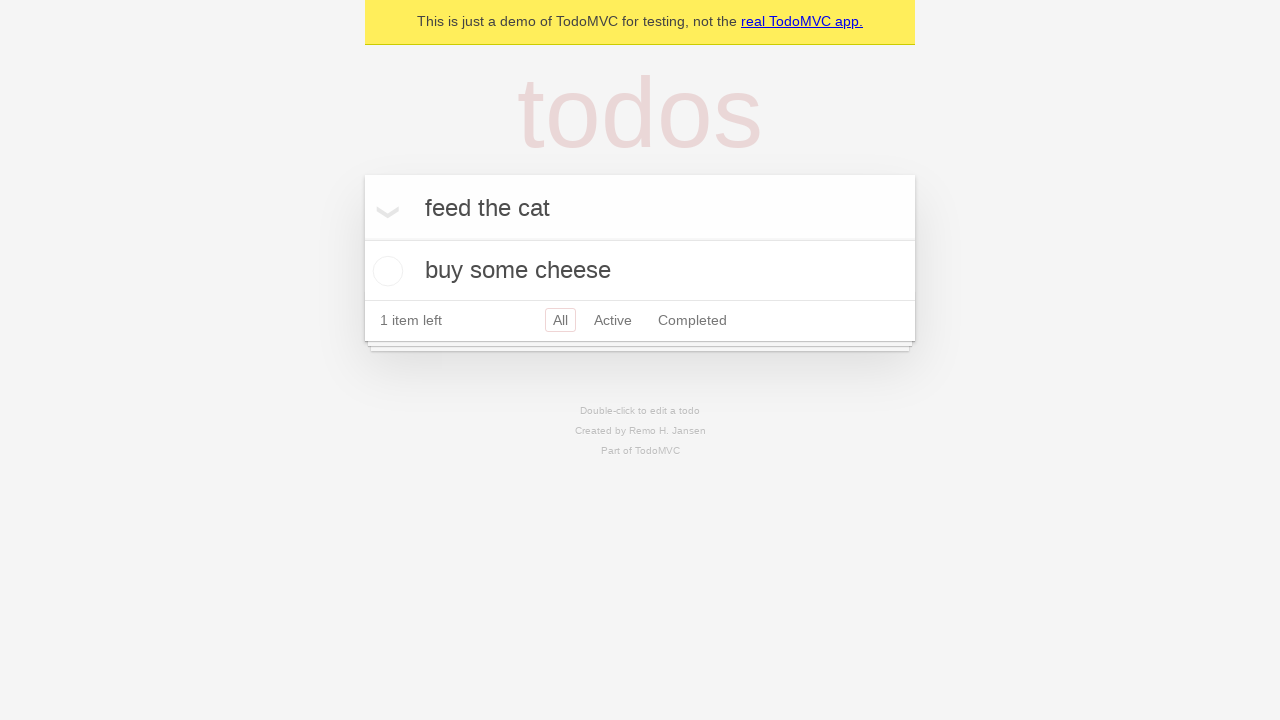

Pressed Enter to create second todo on internal:attr=[placeholder="What needs to be done?"i]
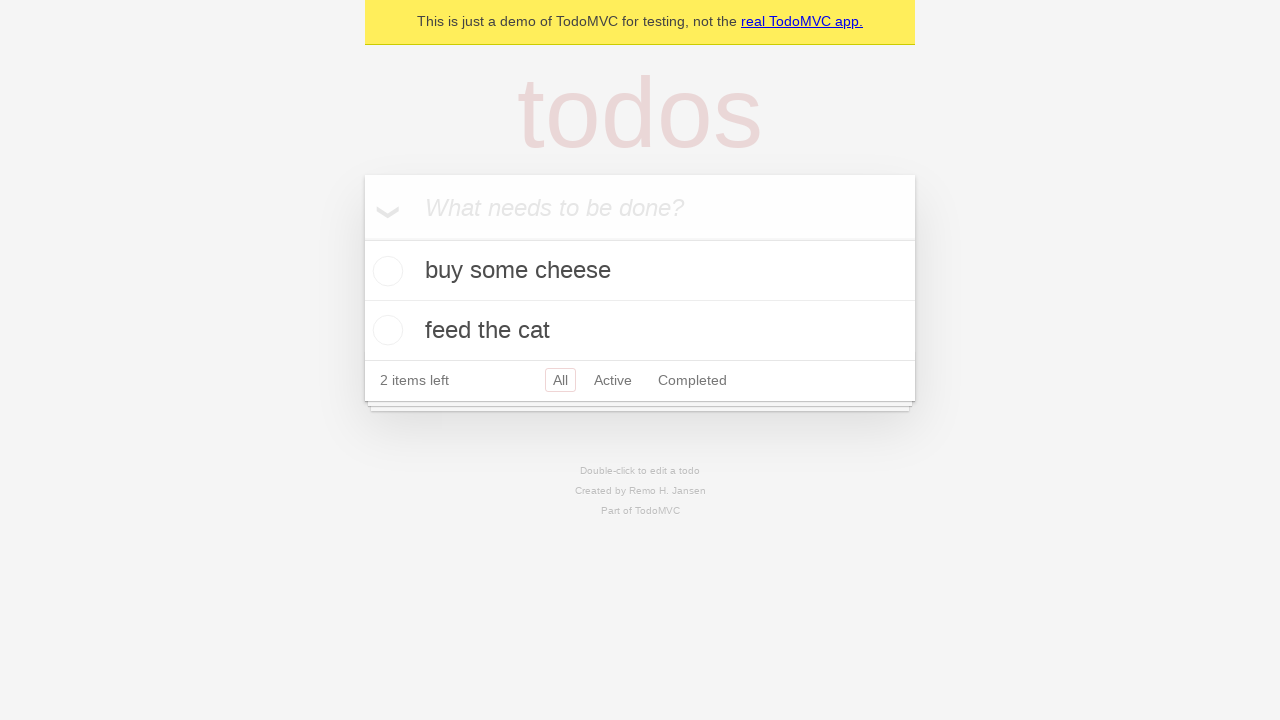

Filled todo input with 'book a doctors appointment' on internal:attr=[placeholder="What needs to be done?"i]
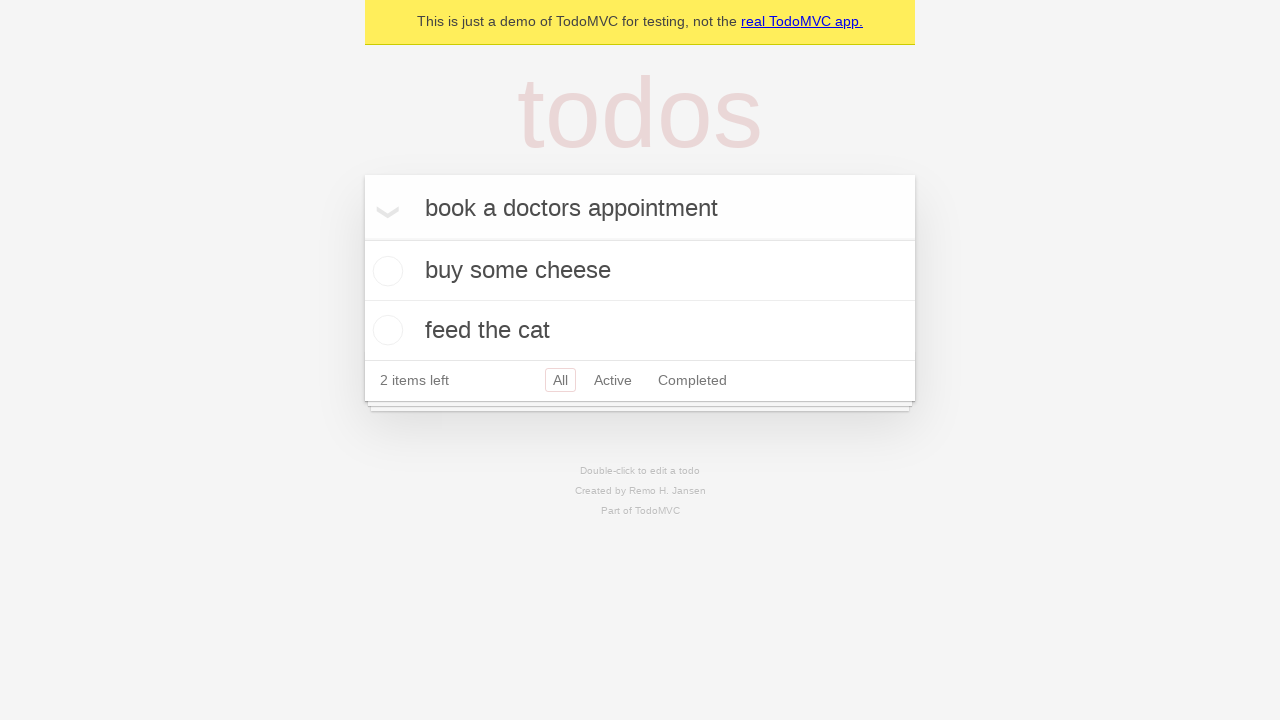

Pressed Enter to create third todo on internal:attr=[placeholder="What needs to be done?"i]
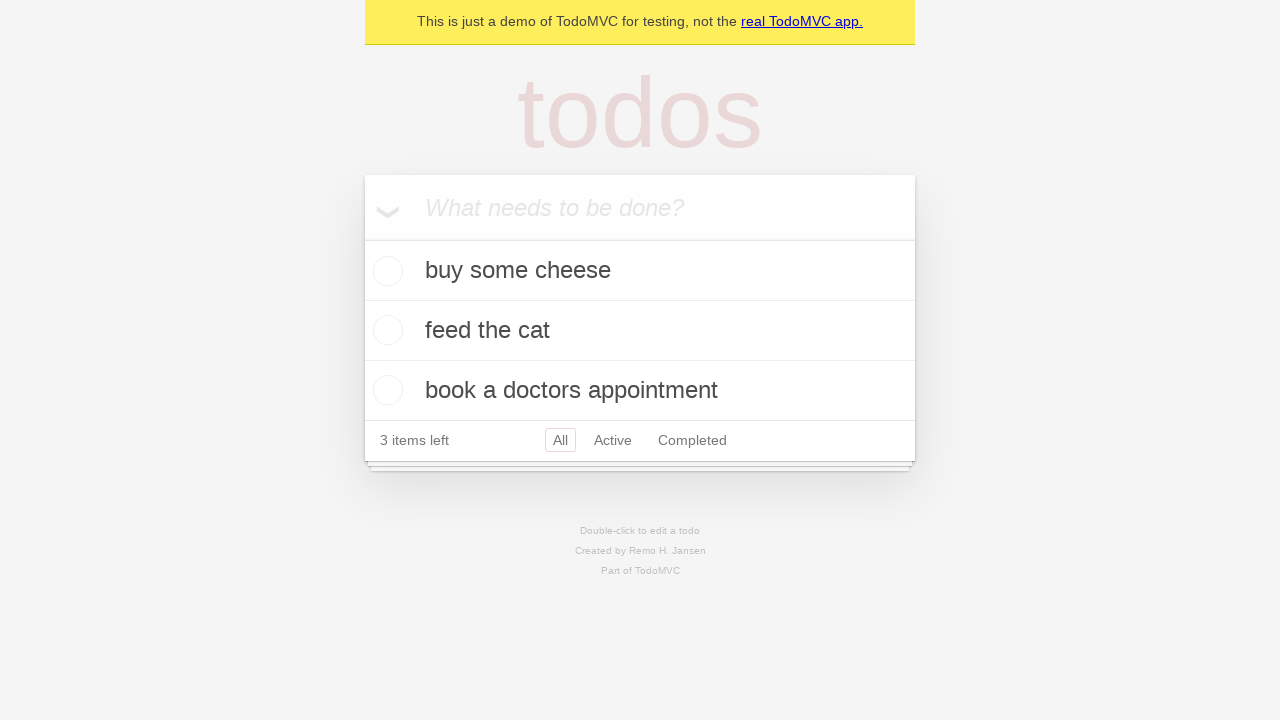

Waited for all 3 todos to be created (confirmed by '3 items left' text)
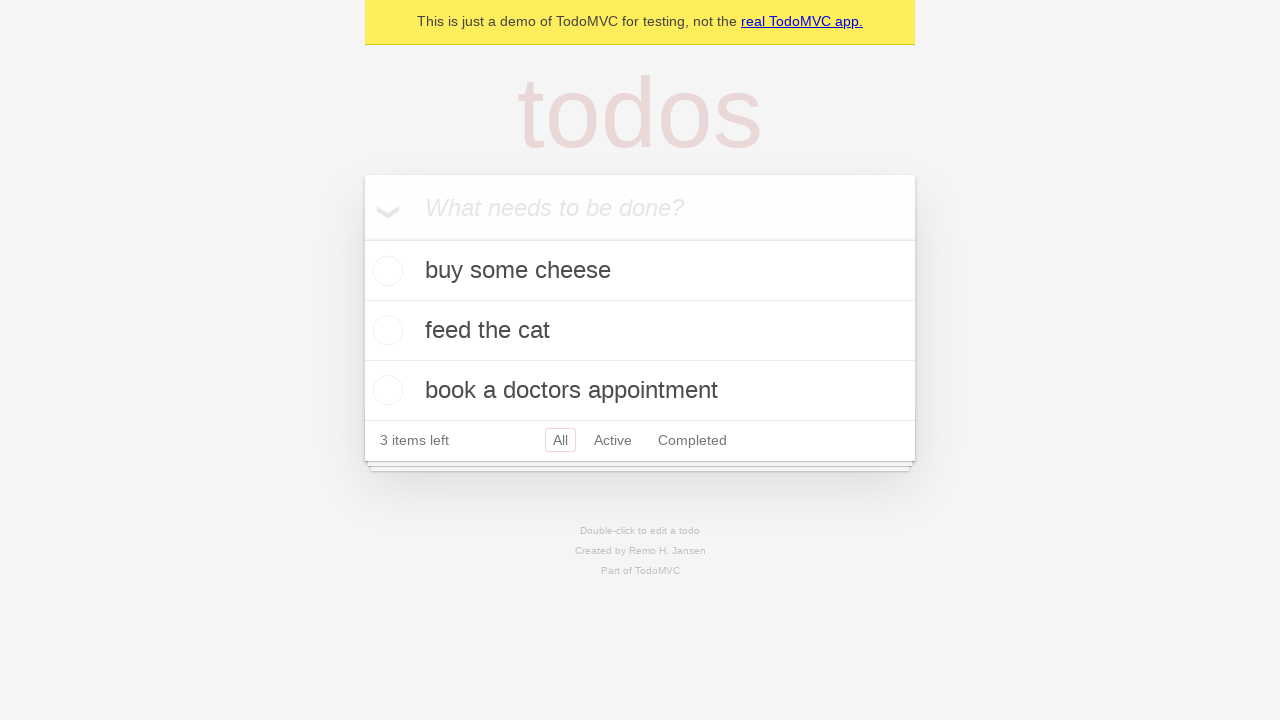

Checked the first todo to mark it as completed at (385, 271) on .todo-list li .toggle >> nth=0
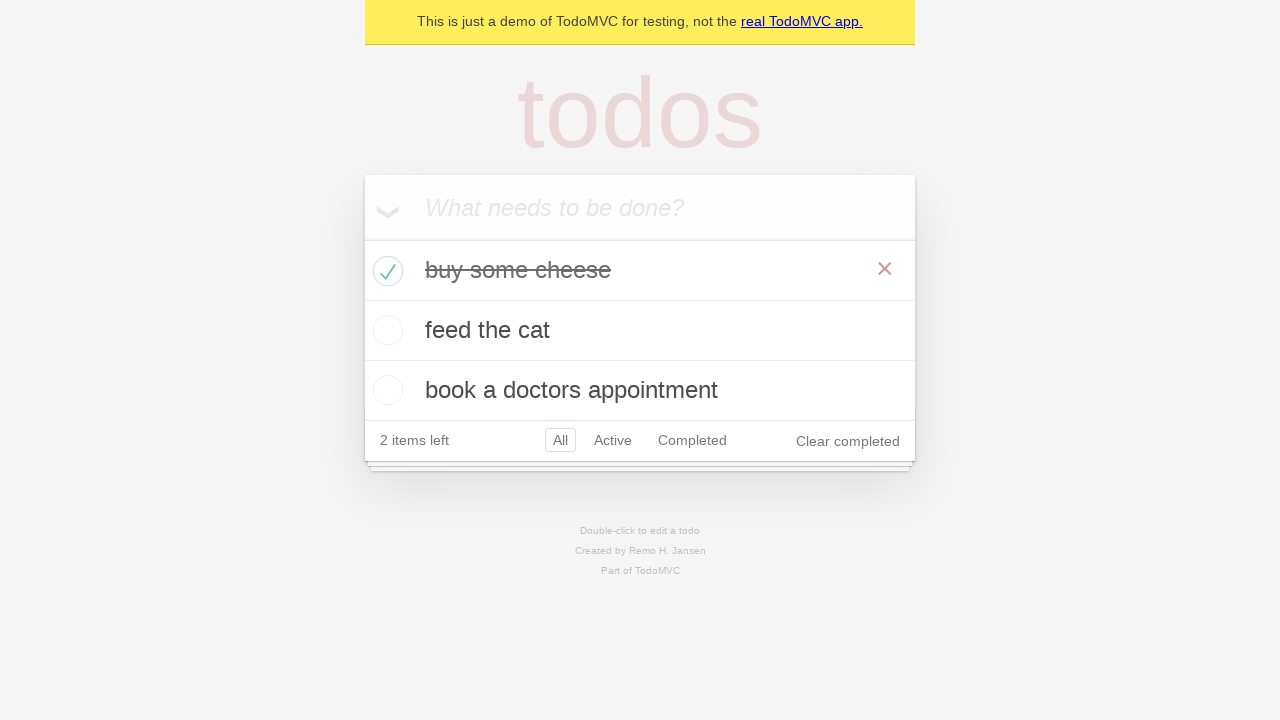

Clicked 'Clear completed' button to remove completed todo at (848, 441) on internal:role=button[name="Clear completed"i]
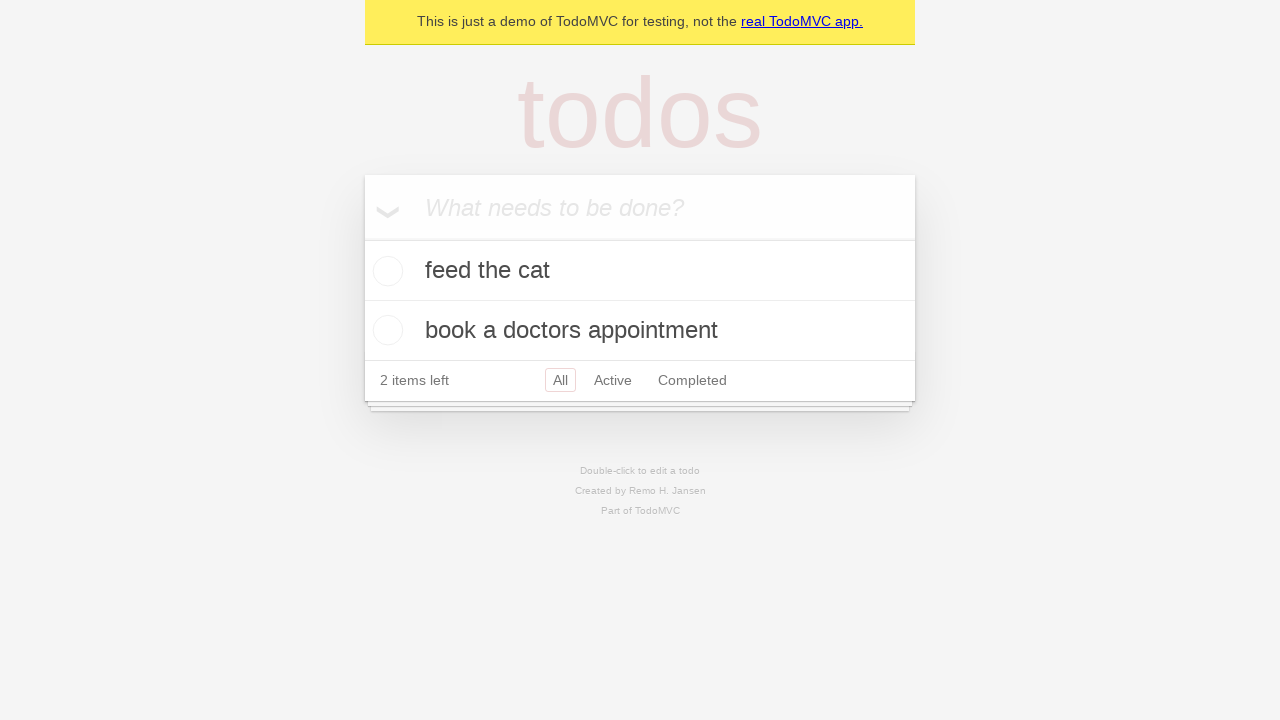

Verified that 'Clear completed' button is hidden when there are no completed items
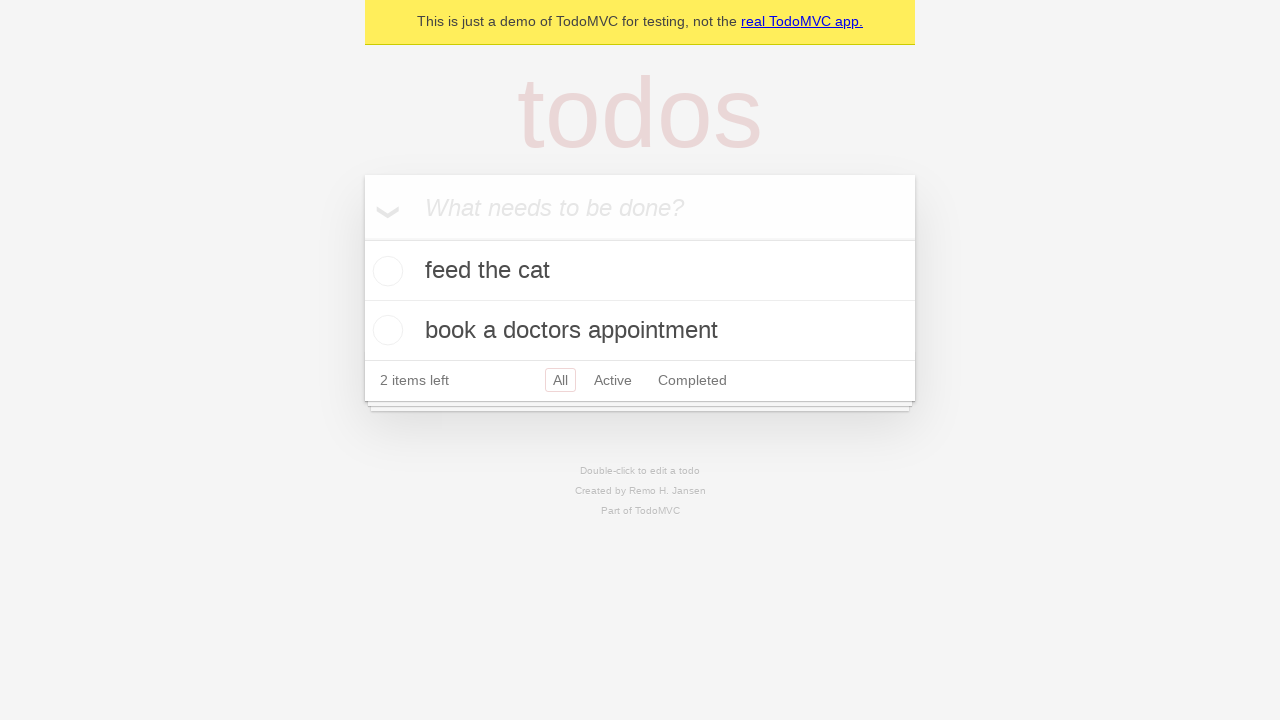

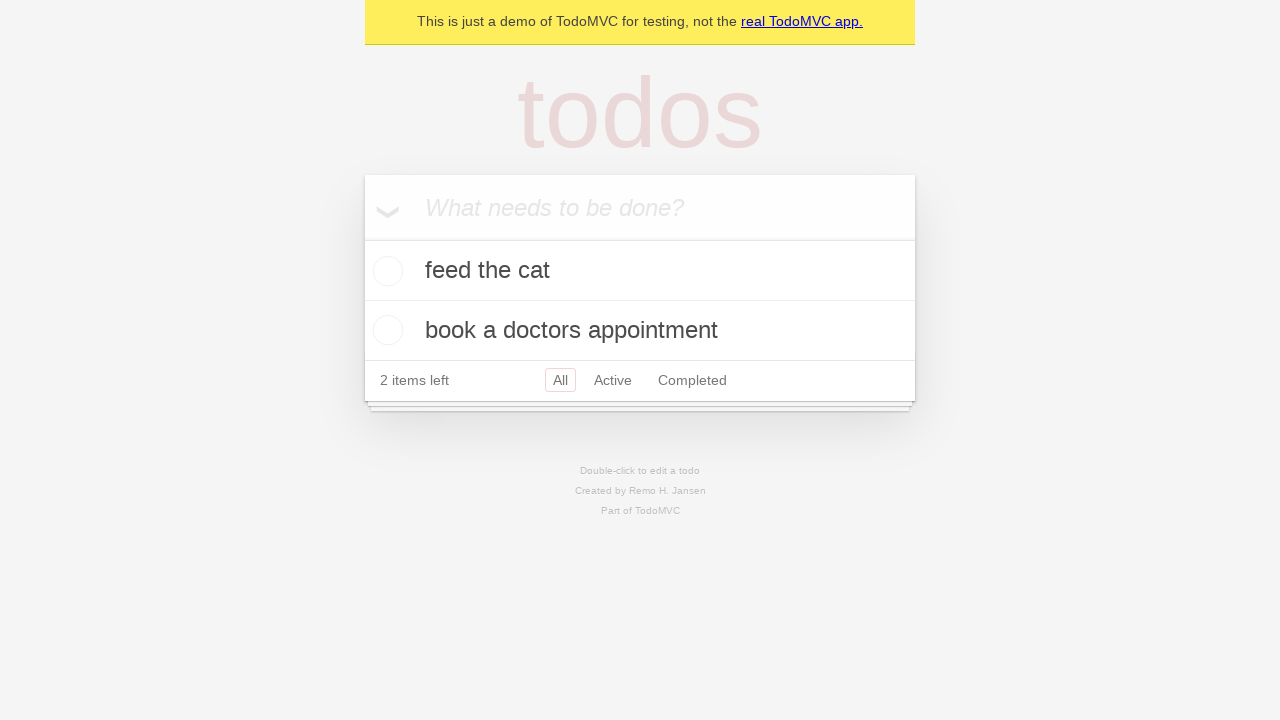